Tests an e-commerce flow by adding specific vegetable items (Cucumber, Broccoli, Beetroot) to cart, proceeding to checkout, applying a promo code, and verifying the promo is applied successfully.

Starting URL: https://rahulshettyacademy.com/seleniumPractise/

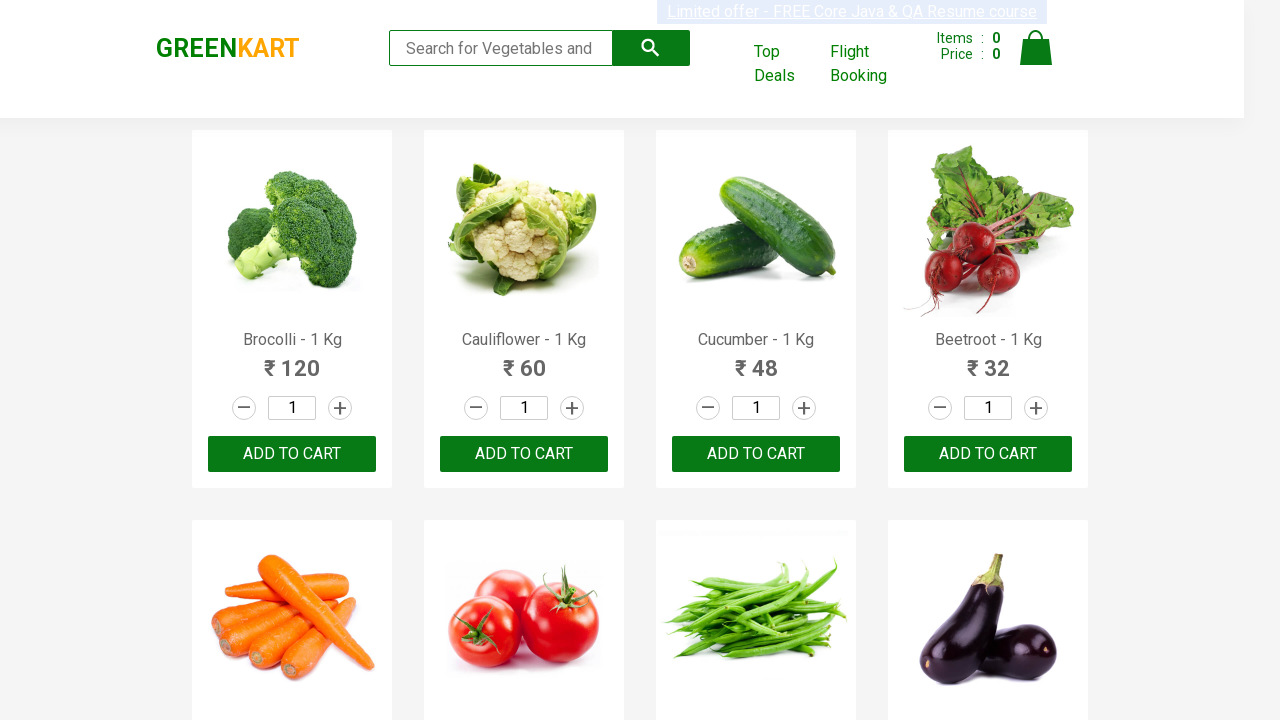

Waited for products to load - product names selector found
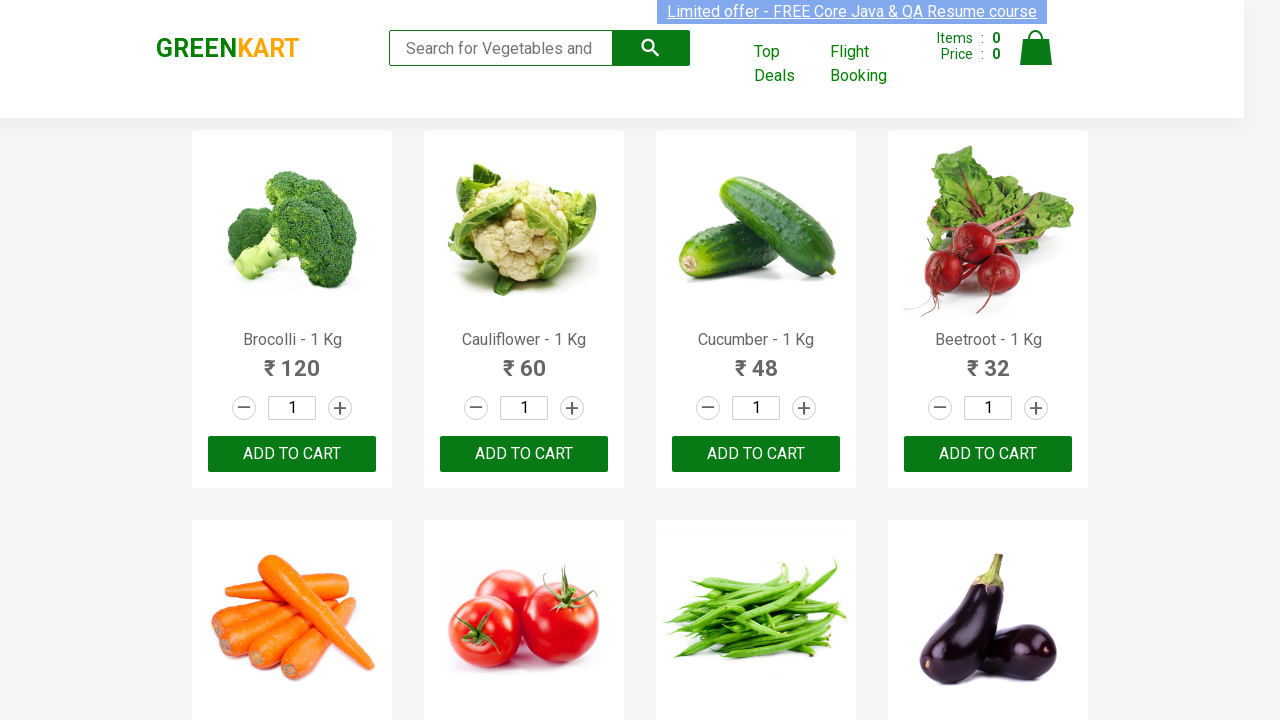

Retrieved all product name elements from page
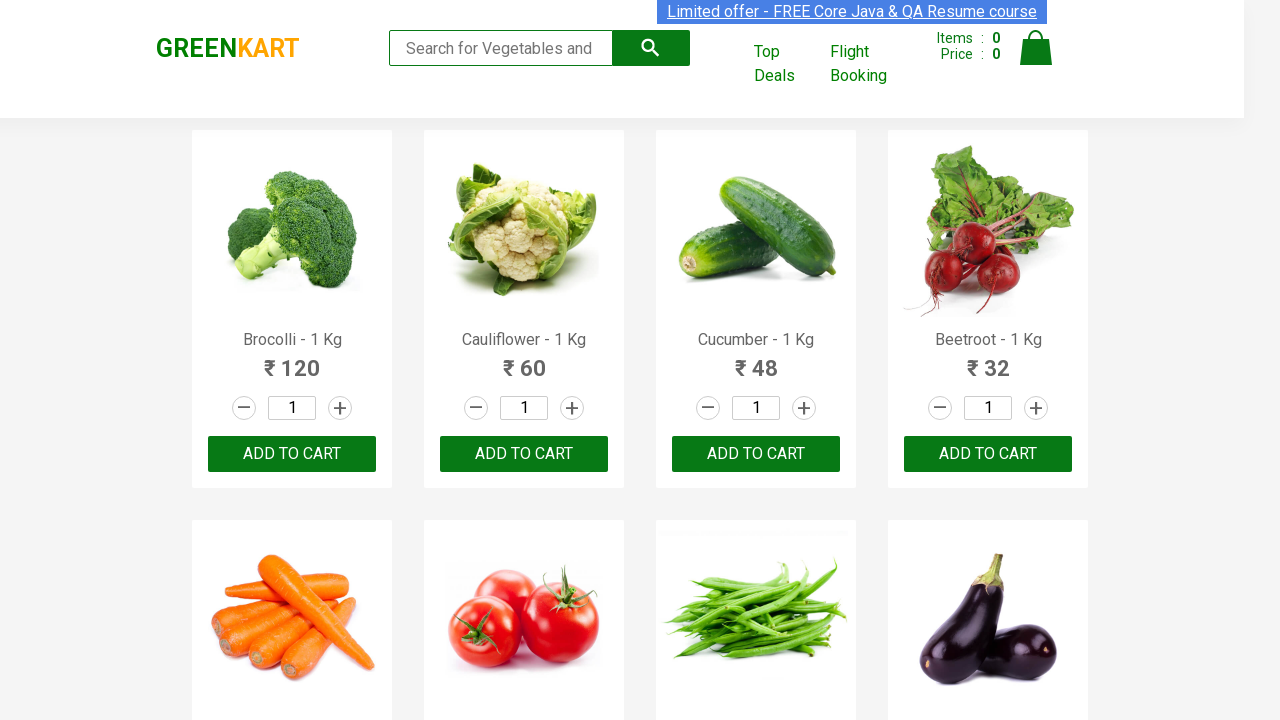

Retrieved all add-to-cart buttons
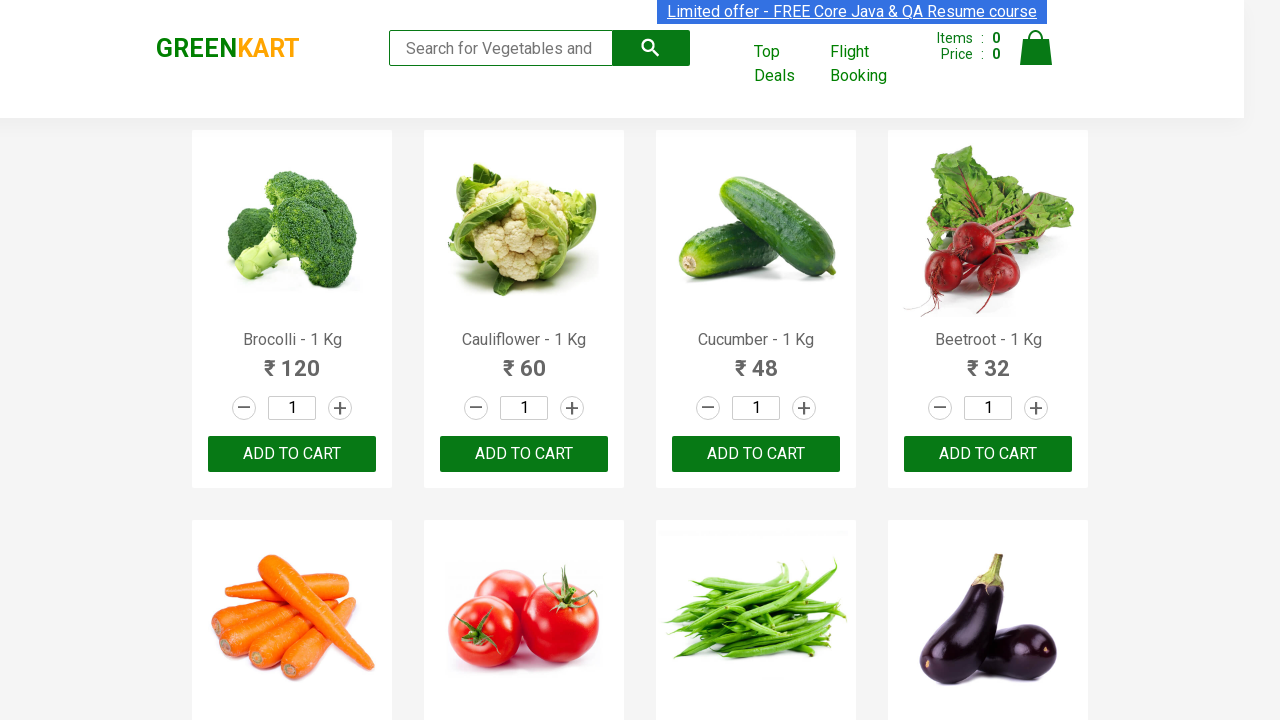

Added 'Brocolli' to cart (1/3) at (292, 454) on xpath=//div[@class='product-action']/button >> nth=0
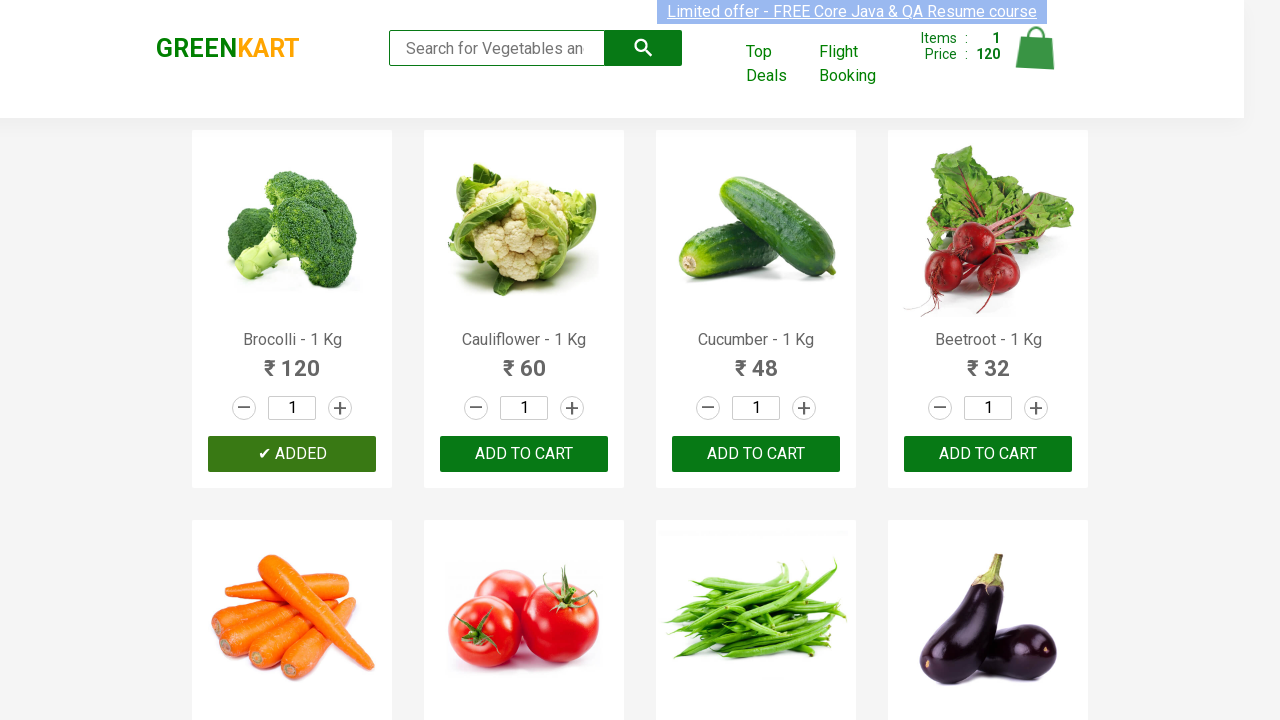

Added 'Cucumber' to cart (2/3) at (756, 454) on xpath=//div[@class='product-action']/button >> nth=2
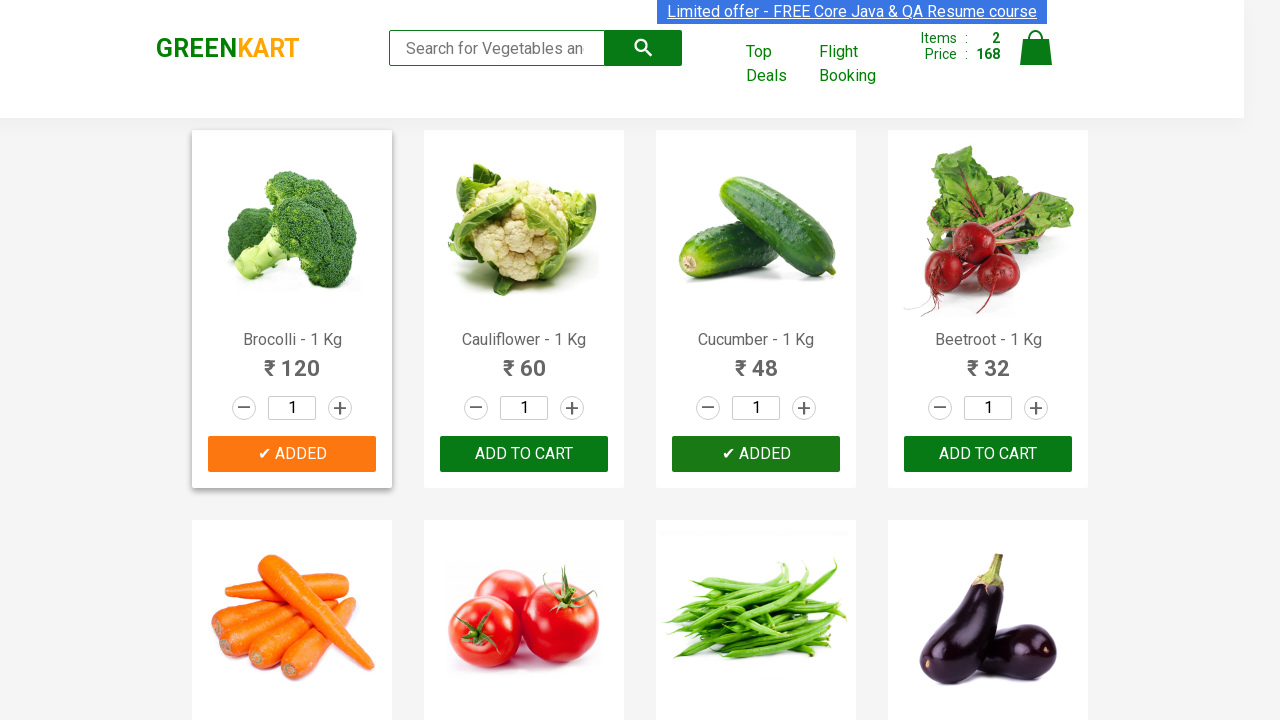

Added 'Beetroot' to cart (3/3) at (988, 454) on xpath=//div[@class='product-action']/button >> nth=3
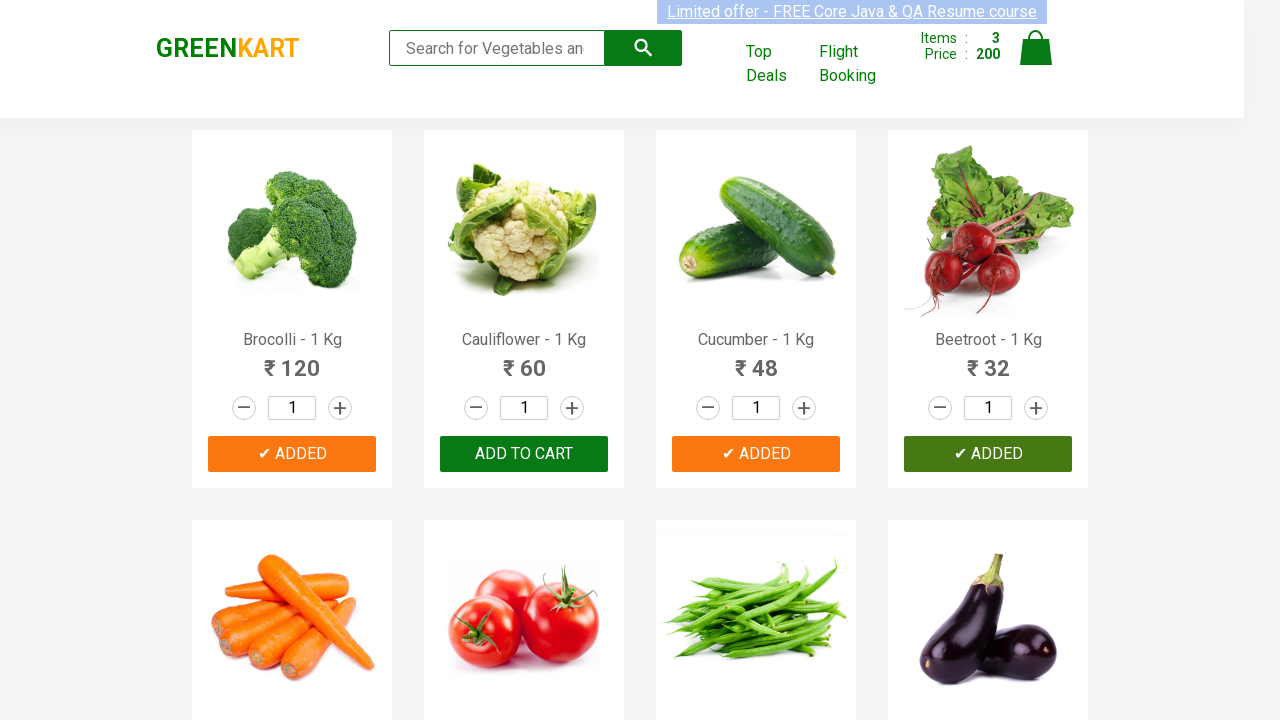

Clicked on cart icon to view cart at (1036, 48) on xpath=//img[@alt='Cart']
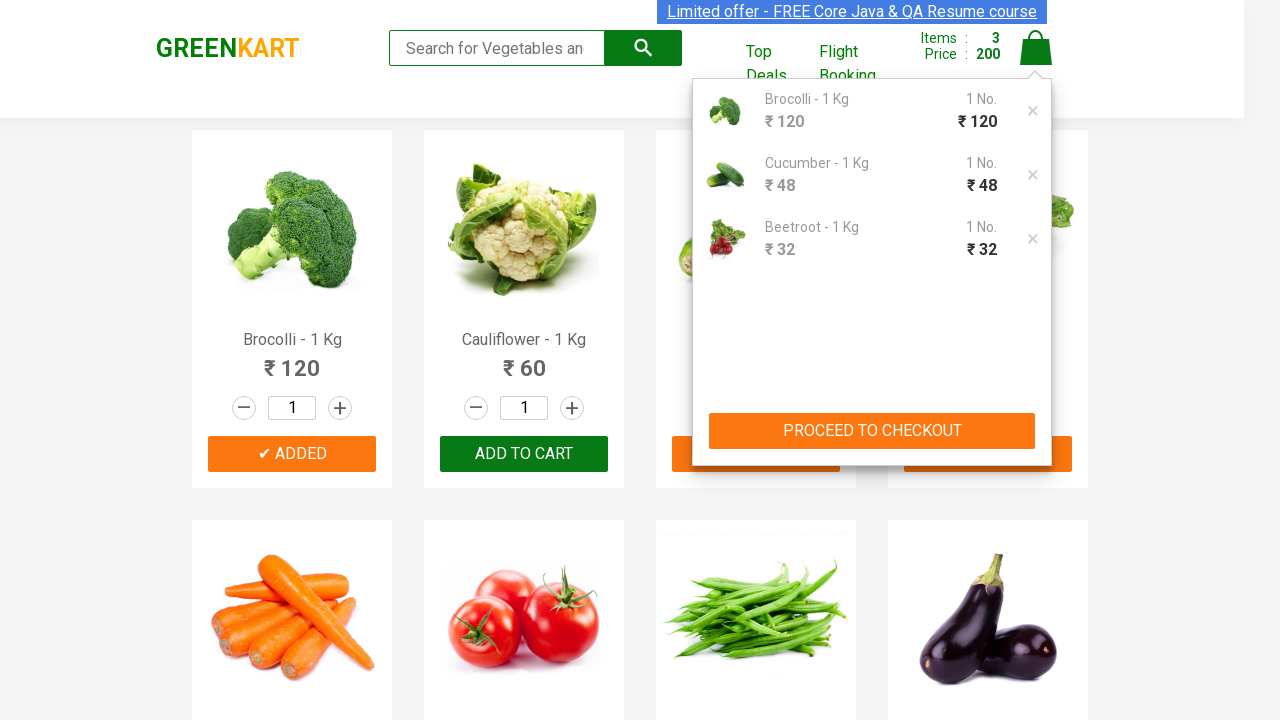

Clicked 'PROCEED TO CHECKOUT' button at (872, 431) on xpath=//button[text()='PROCEED TO CHECKOUT']
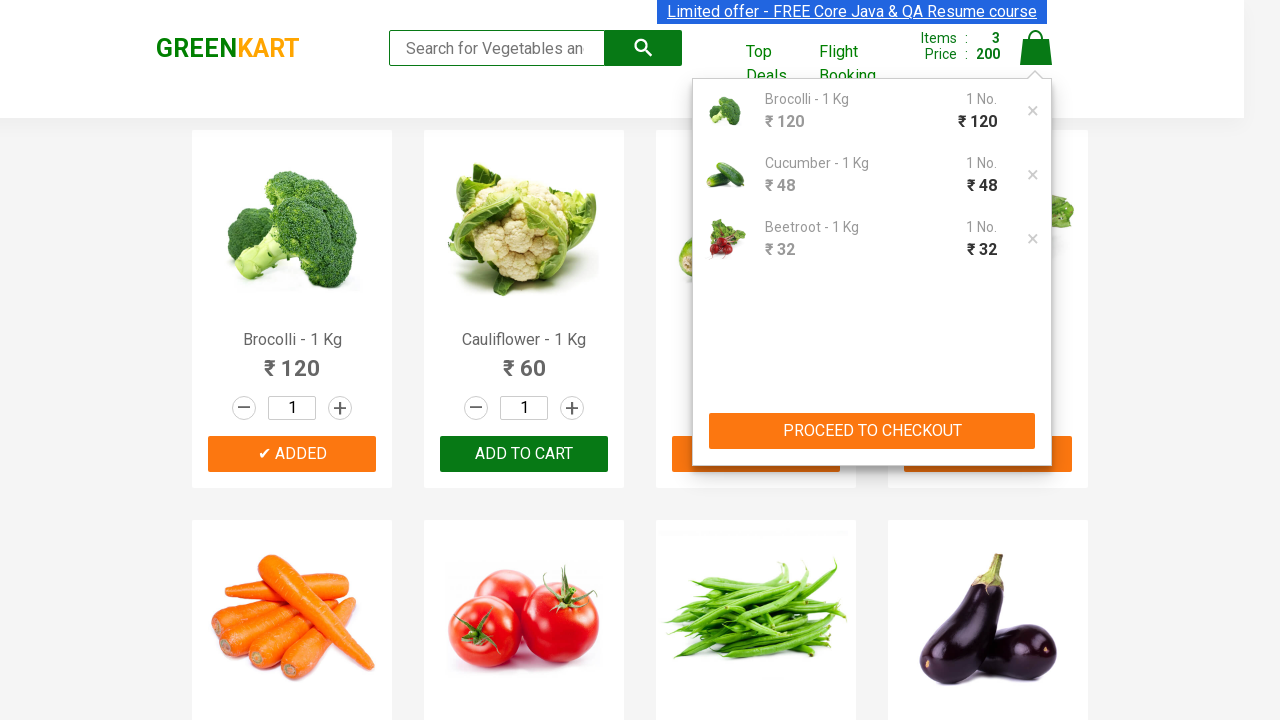

Promo code input field became visible
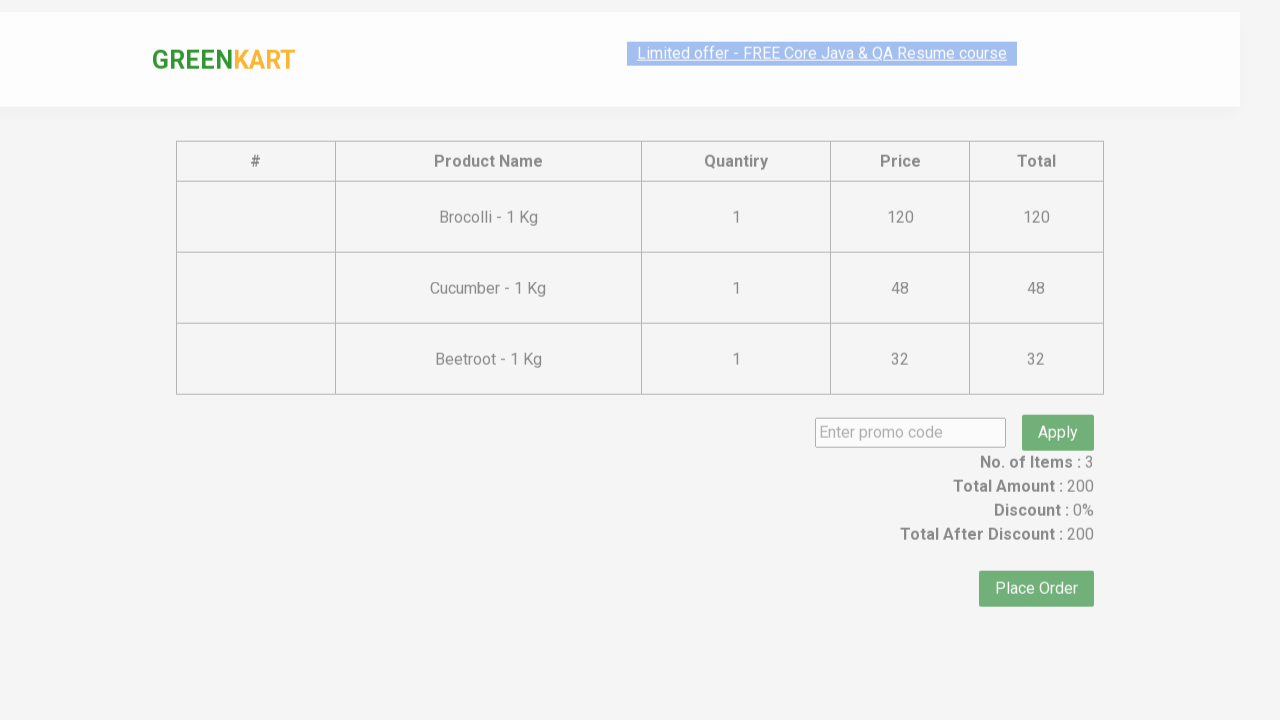

Filled promo code input with 'rahulshettyacademy' on input.promoCode
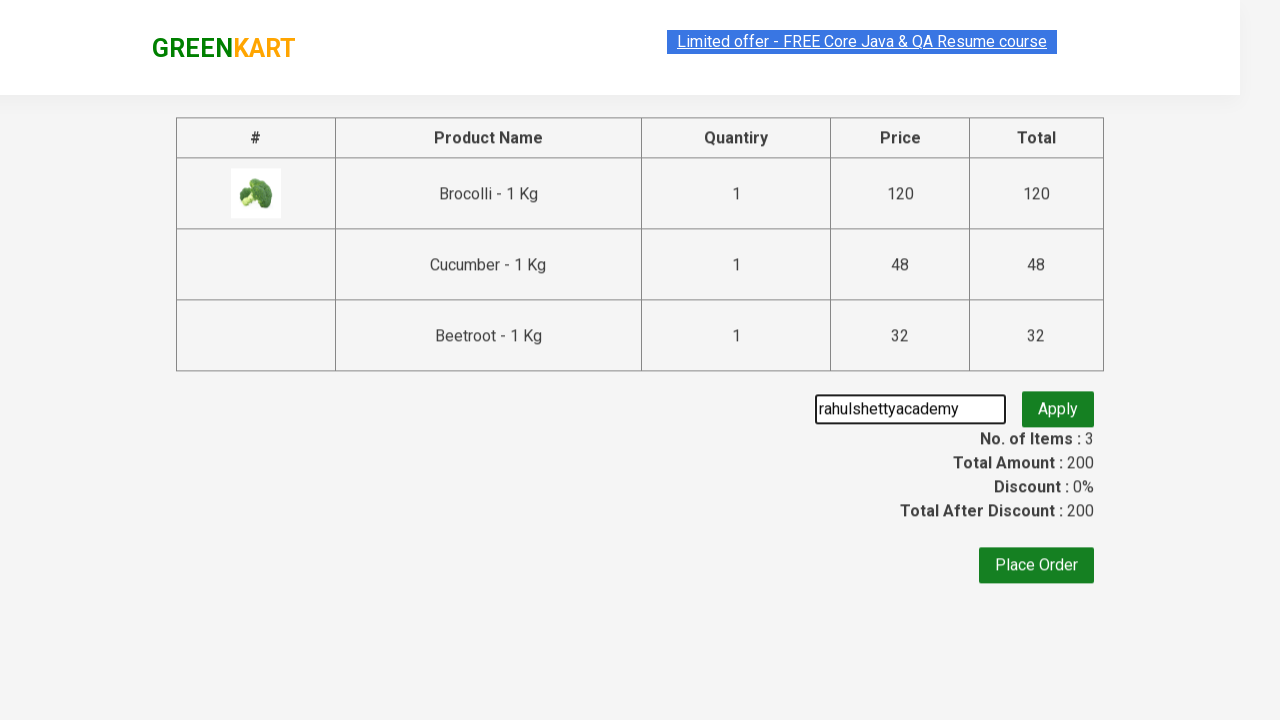

Clicked 'Apply' button to apply promo code at (1058, 406) on button.promoBtn
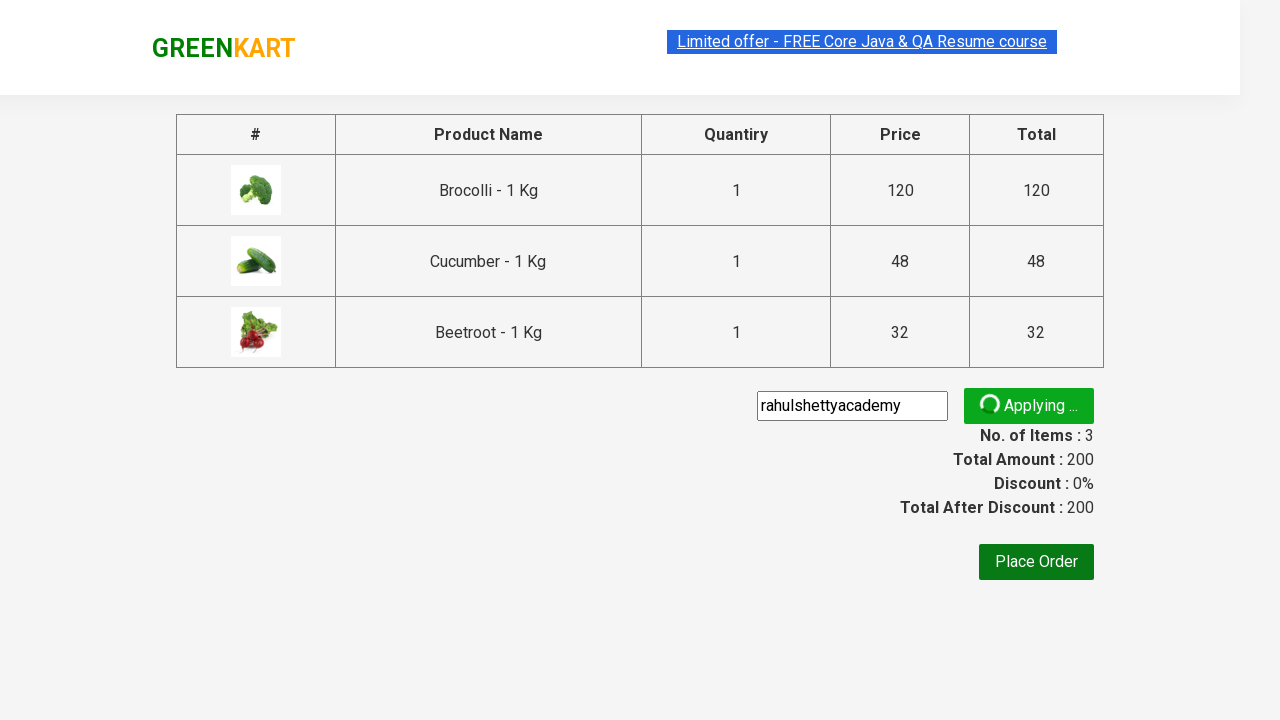

Promo code successfully applied - promo info message displayed
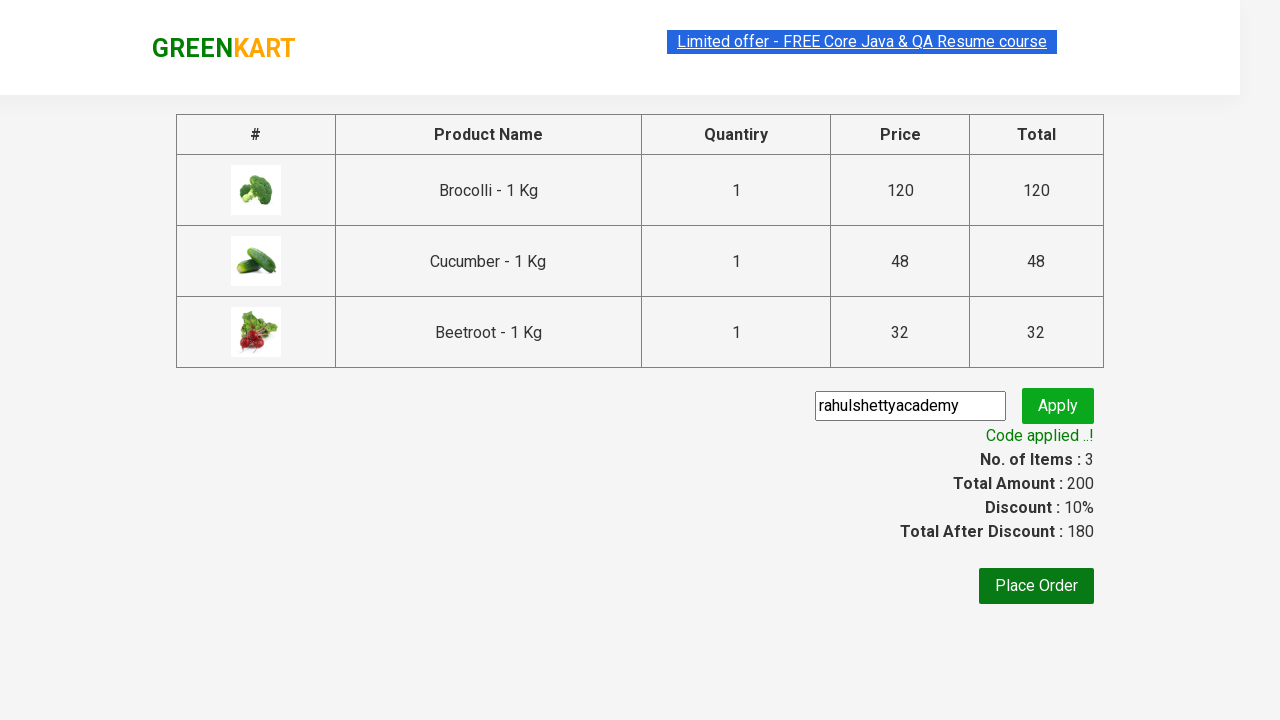

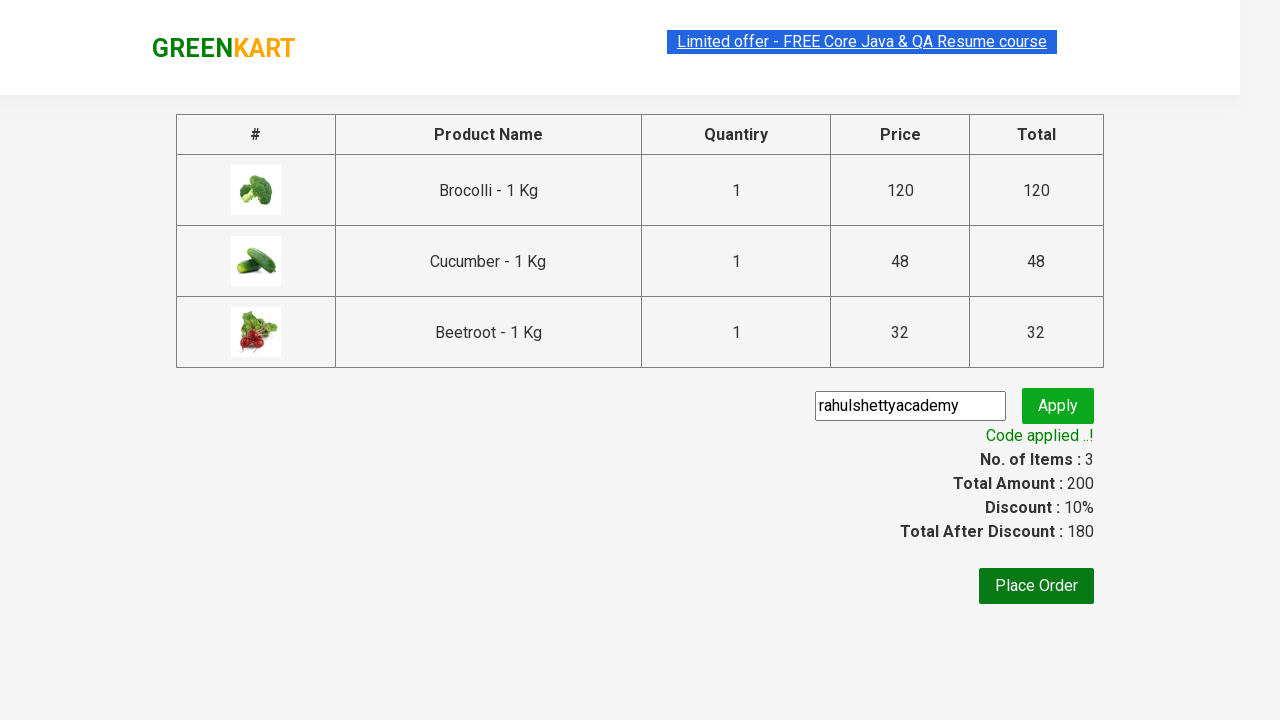